Navigates to the Fantasy category and verifies the URL contains 'fantasy'

Starting URL: https://danube-webshop.herokuapp.com/

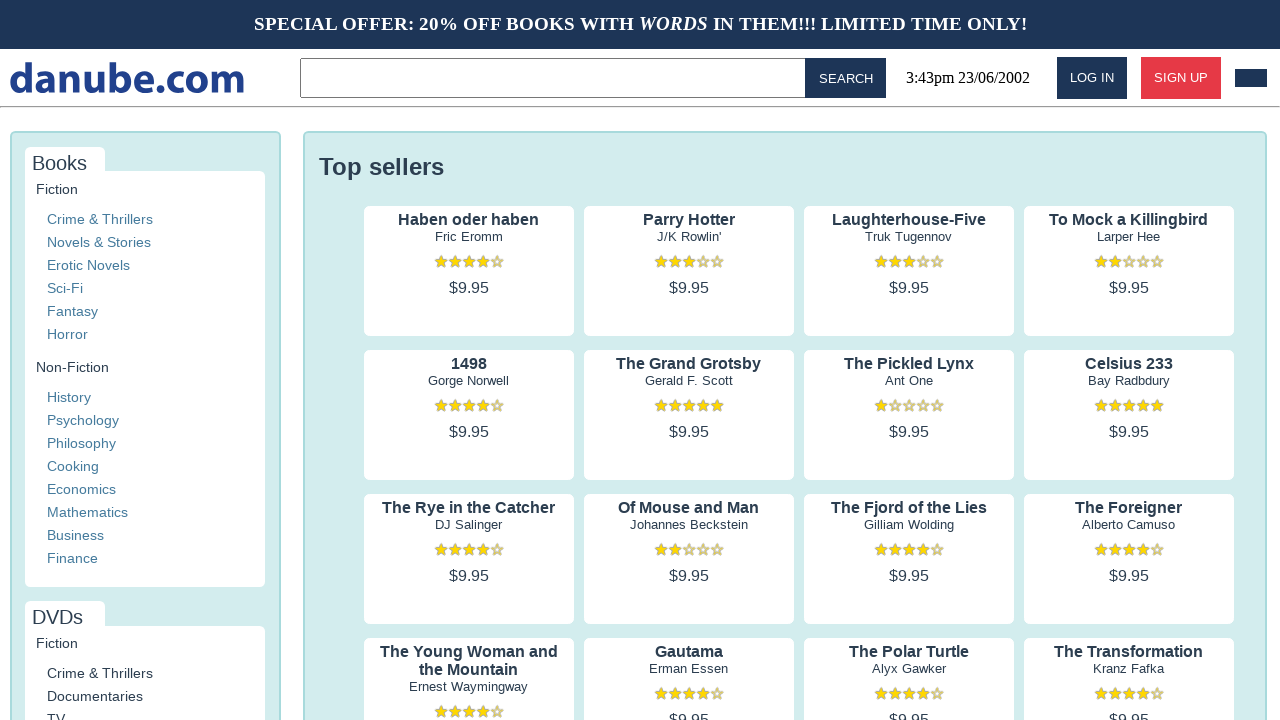

Clicked on Fantasy category link at (72, 311) on xpath=//a[contains(text(),'Fantasy')]
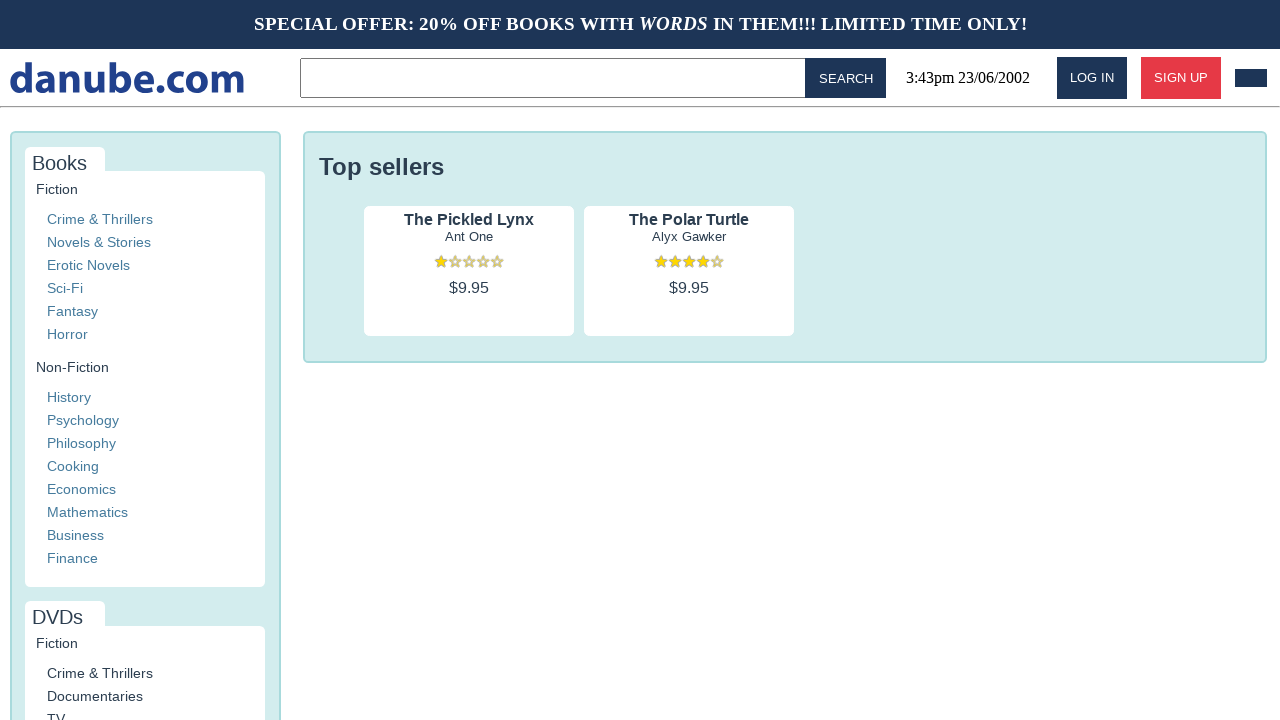

Verified URL contains 'fantasy'
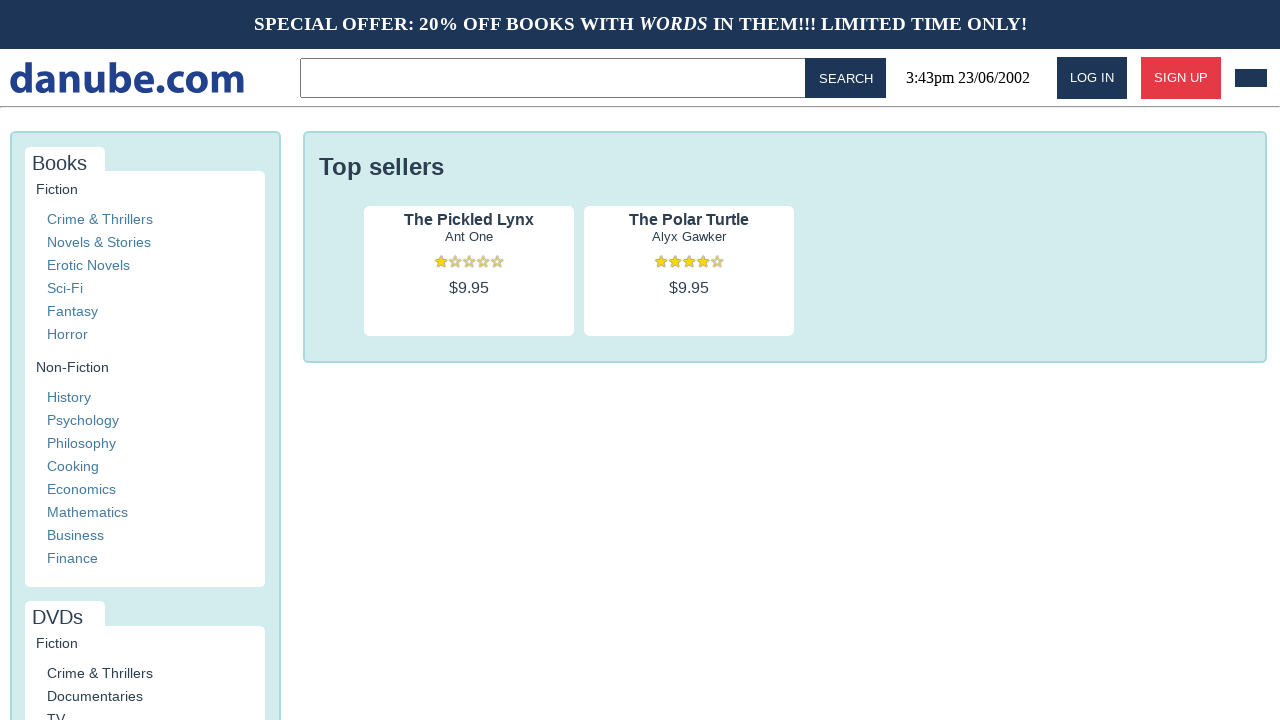

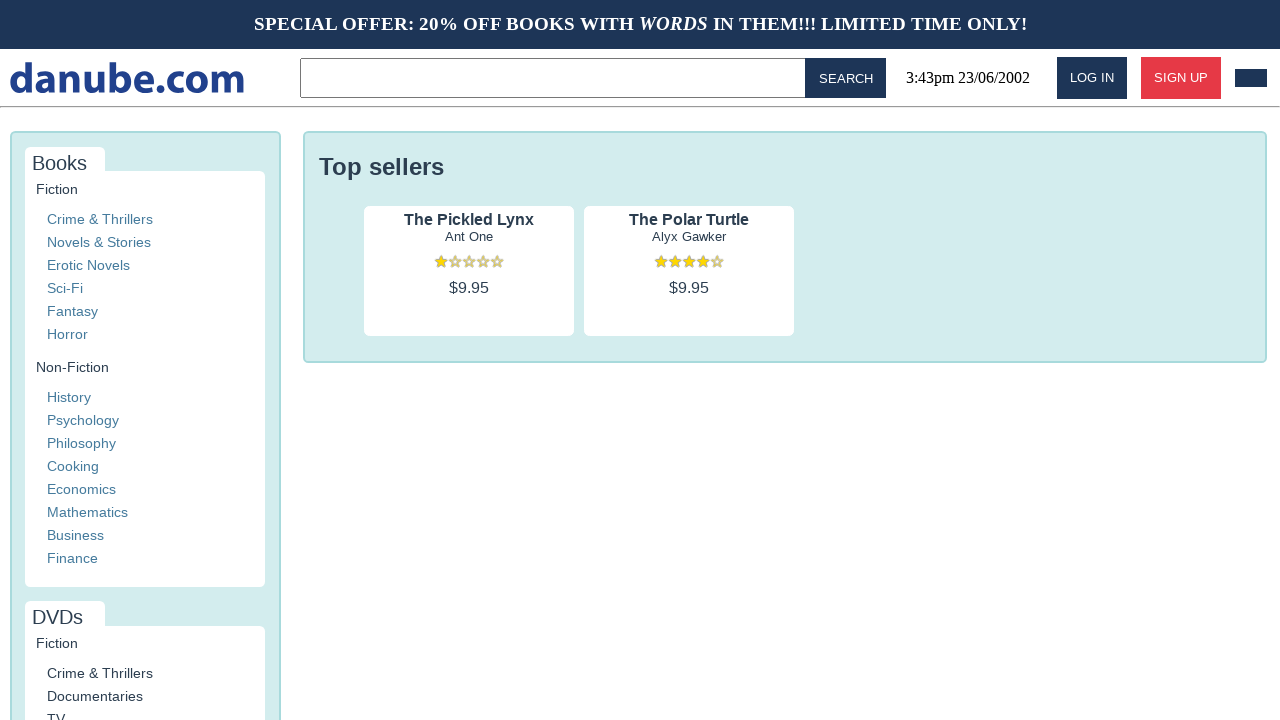